Tests JavaScript alert handling by creating a button that triggers an alert and accepting it

Starting URL: https://example.com

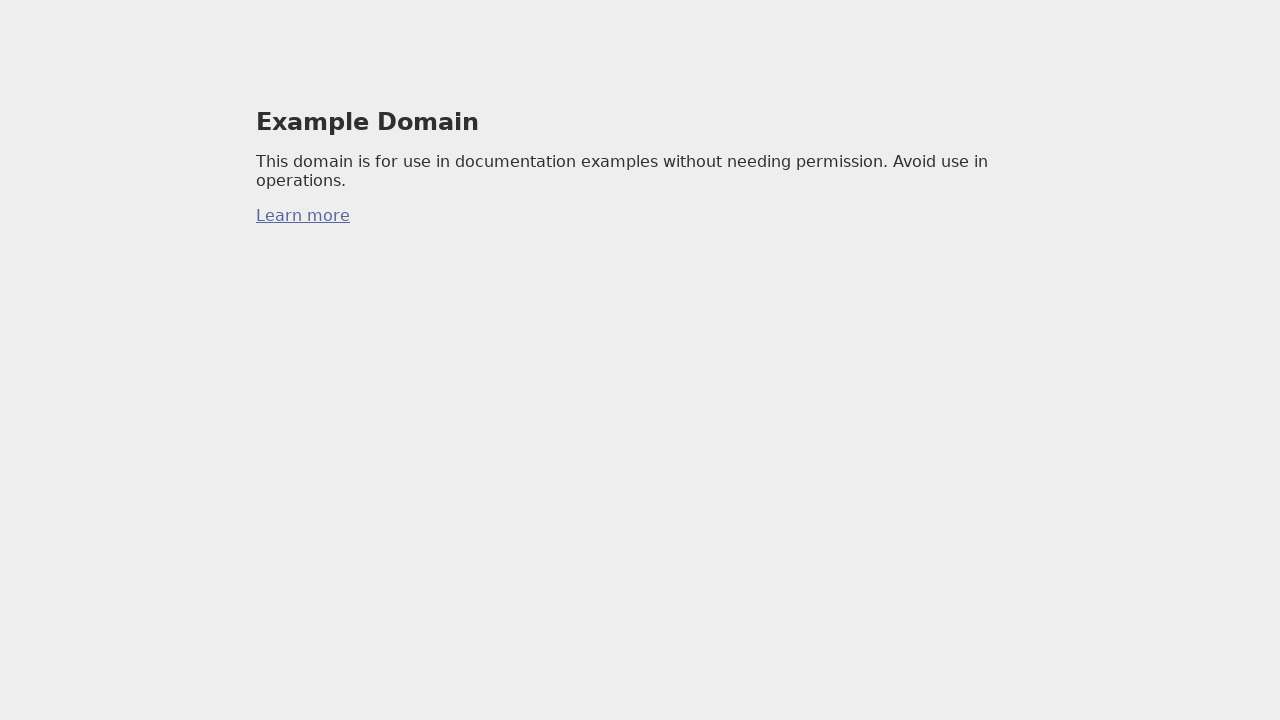

Navigated to test page with alert button
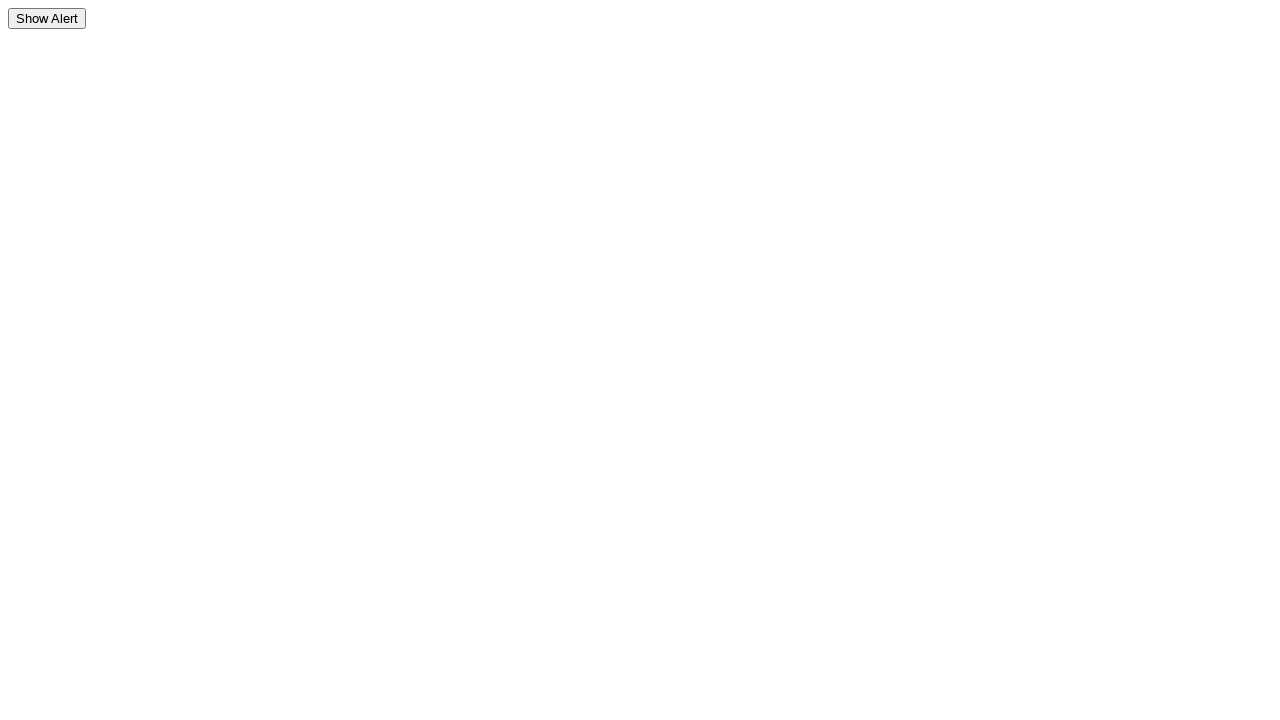

Registered dialog handler to accept alerts
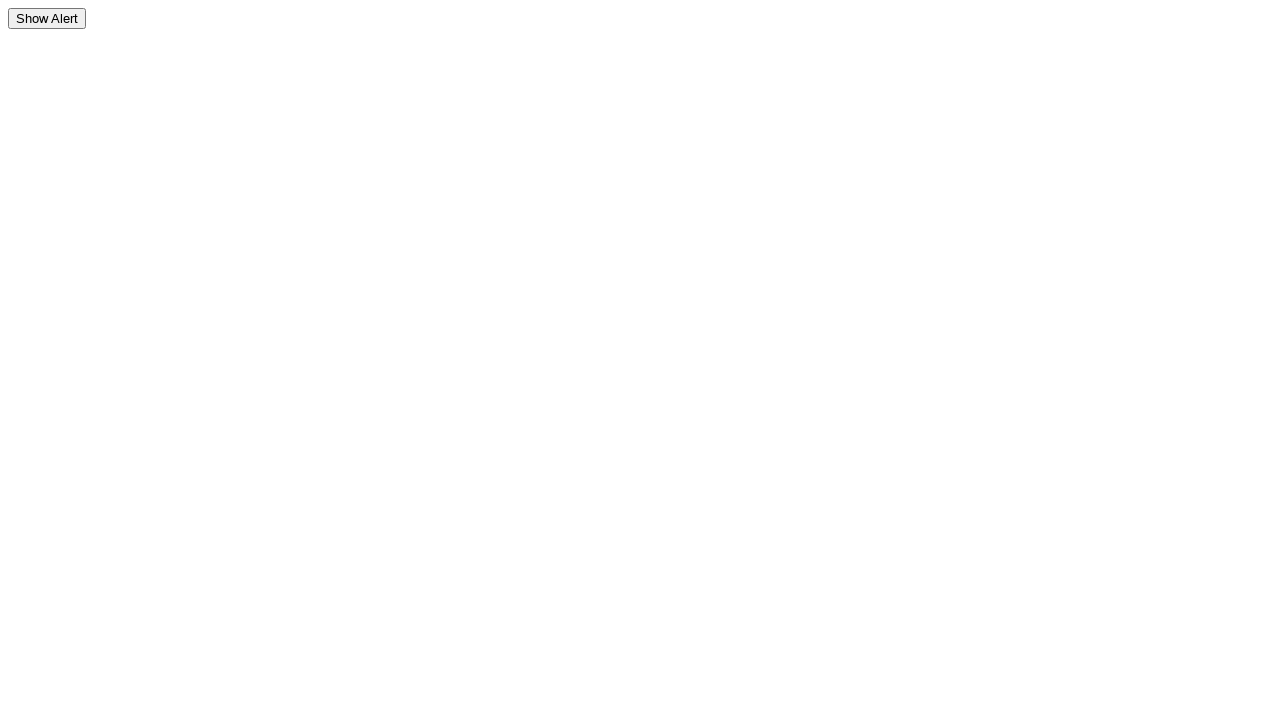

Clicked alert button to trigger JavaScript alert at (47, 18) on #alertBtn
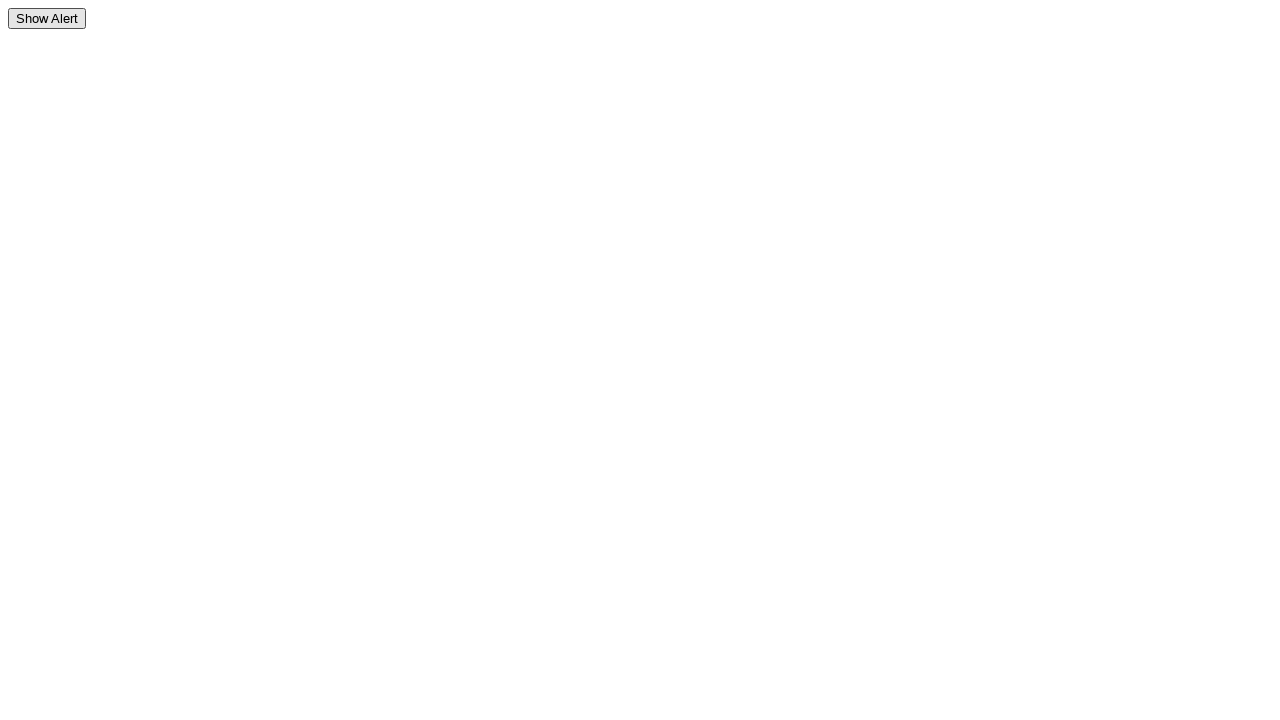

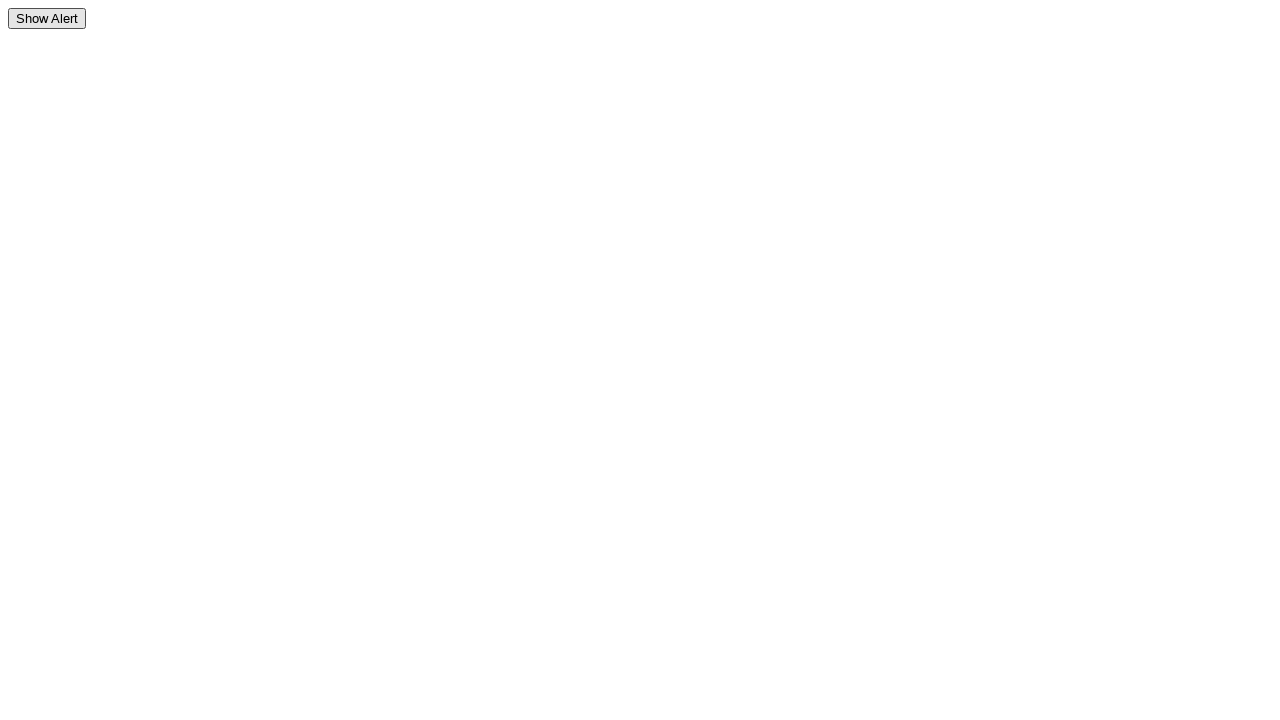